Selects "Option 2" from the dropdown by its value attribute and verifies the selection

Starting URL: https://the-internet.herokuapp.com/dropdown

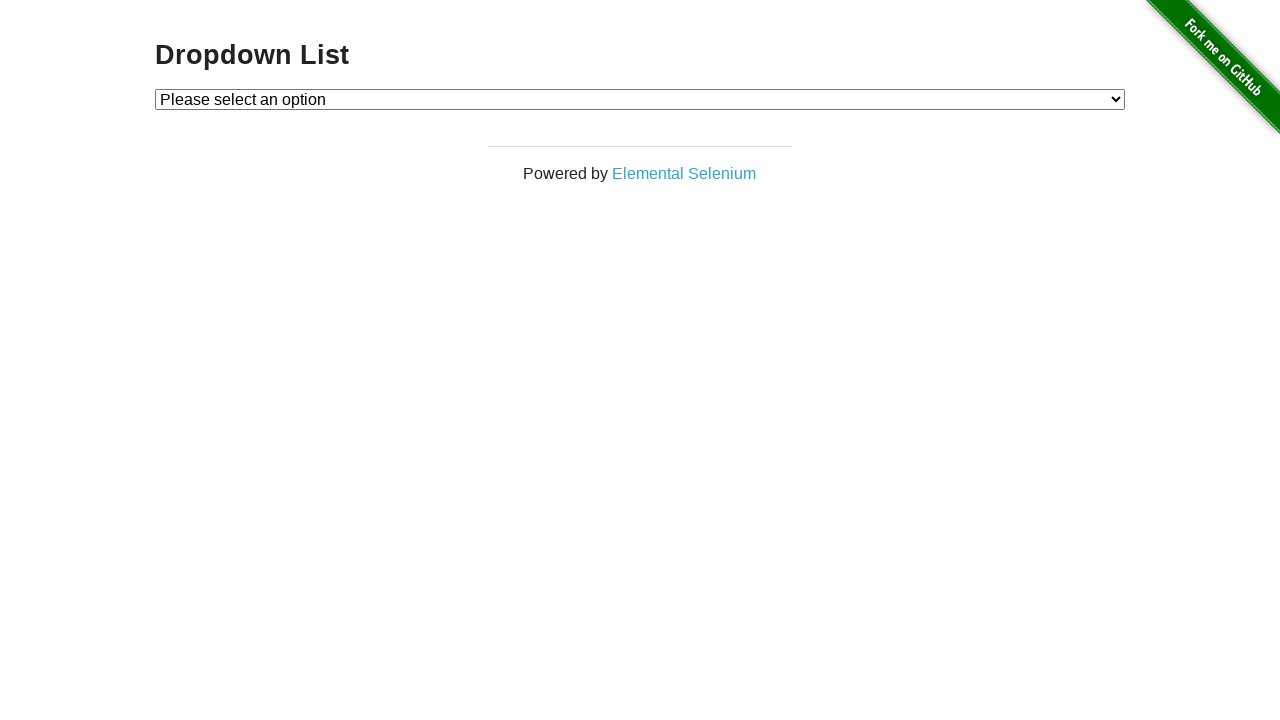

Navigated to dropdown page
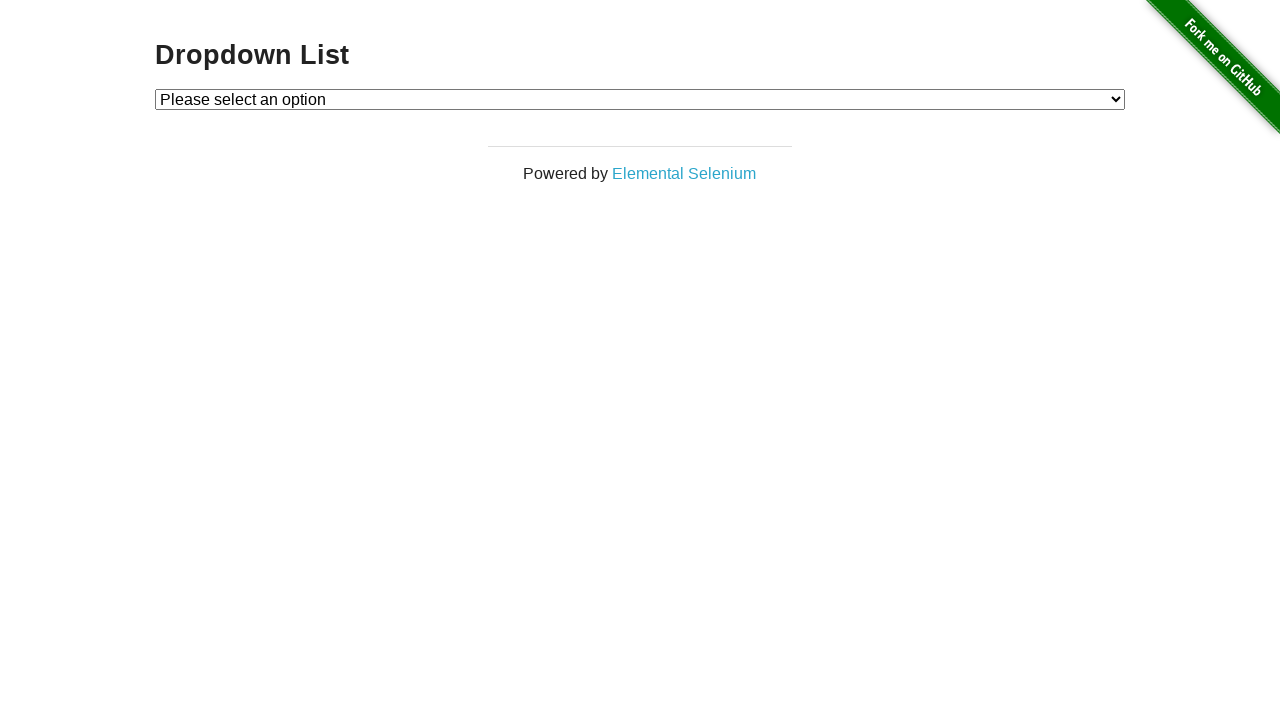

Selected 'Option 2' from dropdown by value attribute on #dropdown
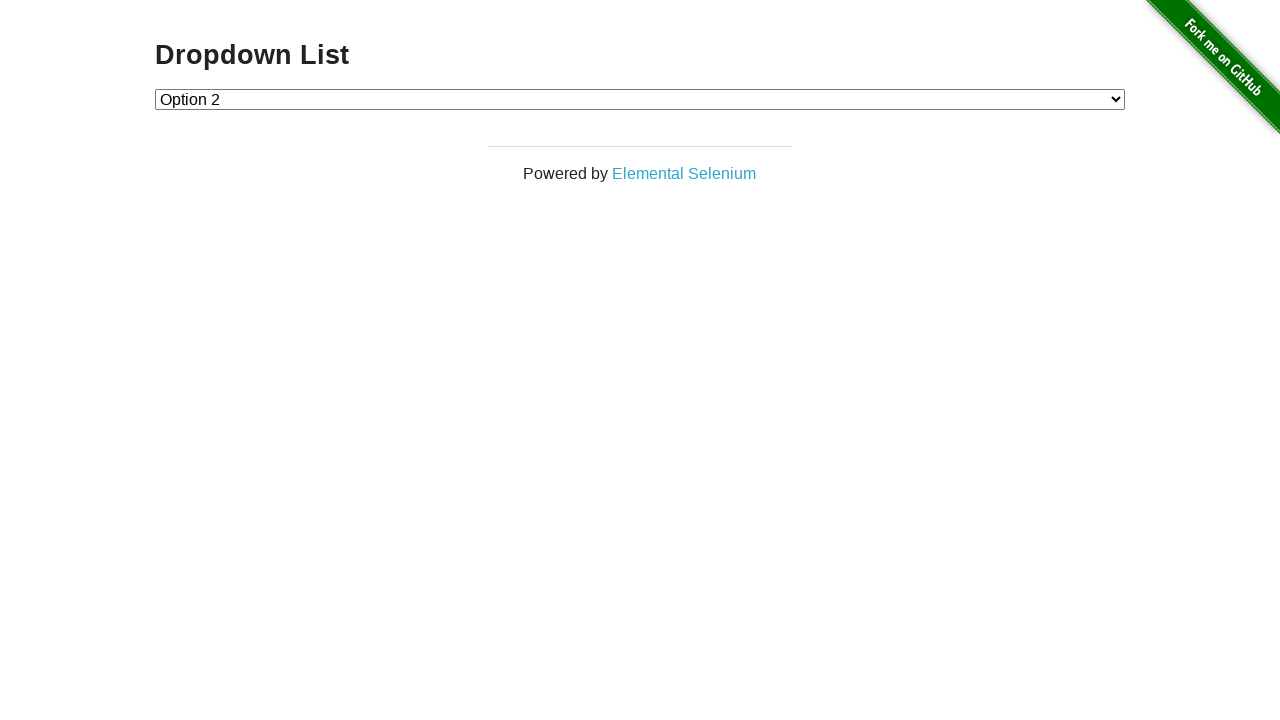

Retrieved the selected dropdown value
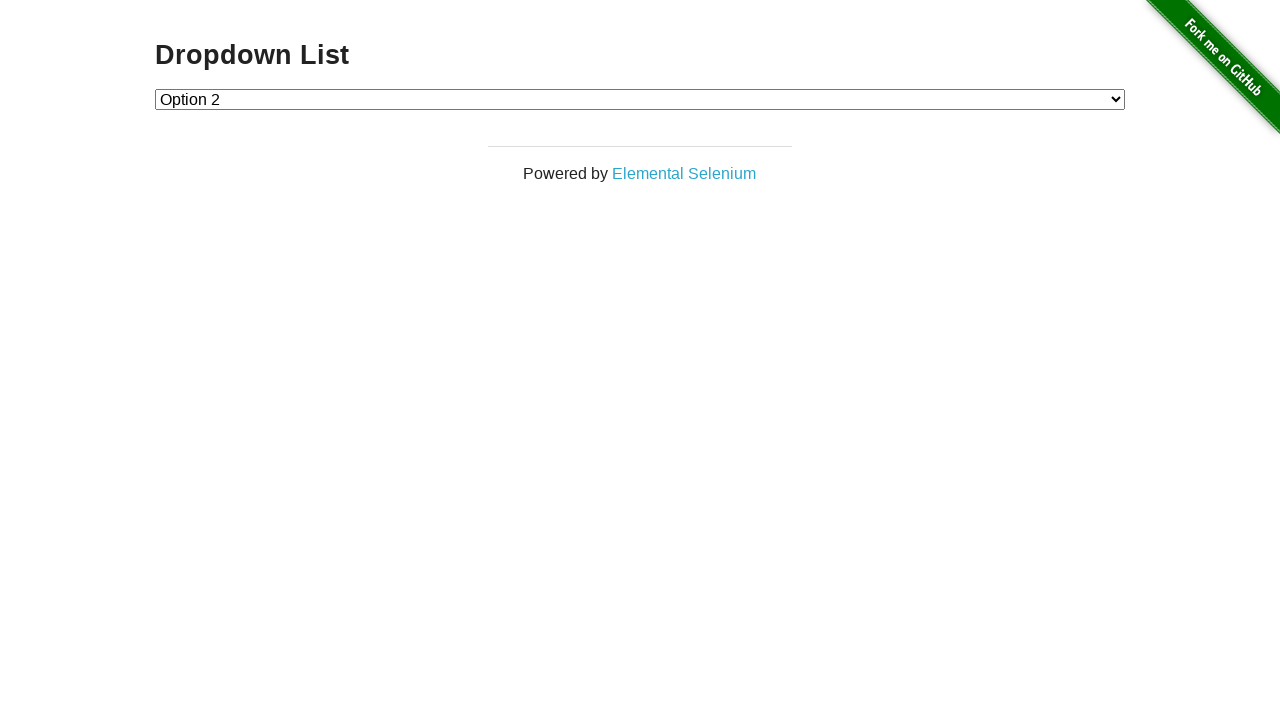

Verified that 'Option 2' is selected (value='2')
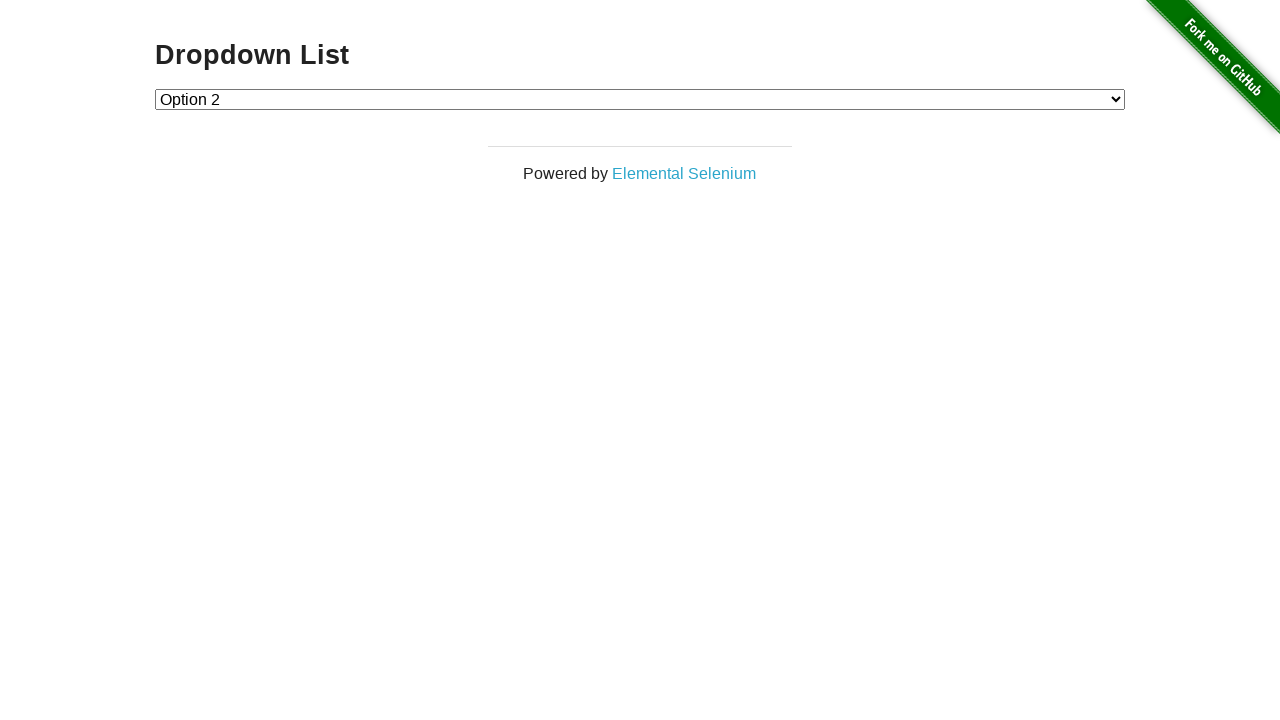

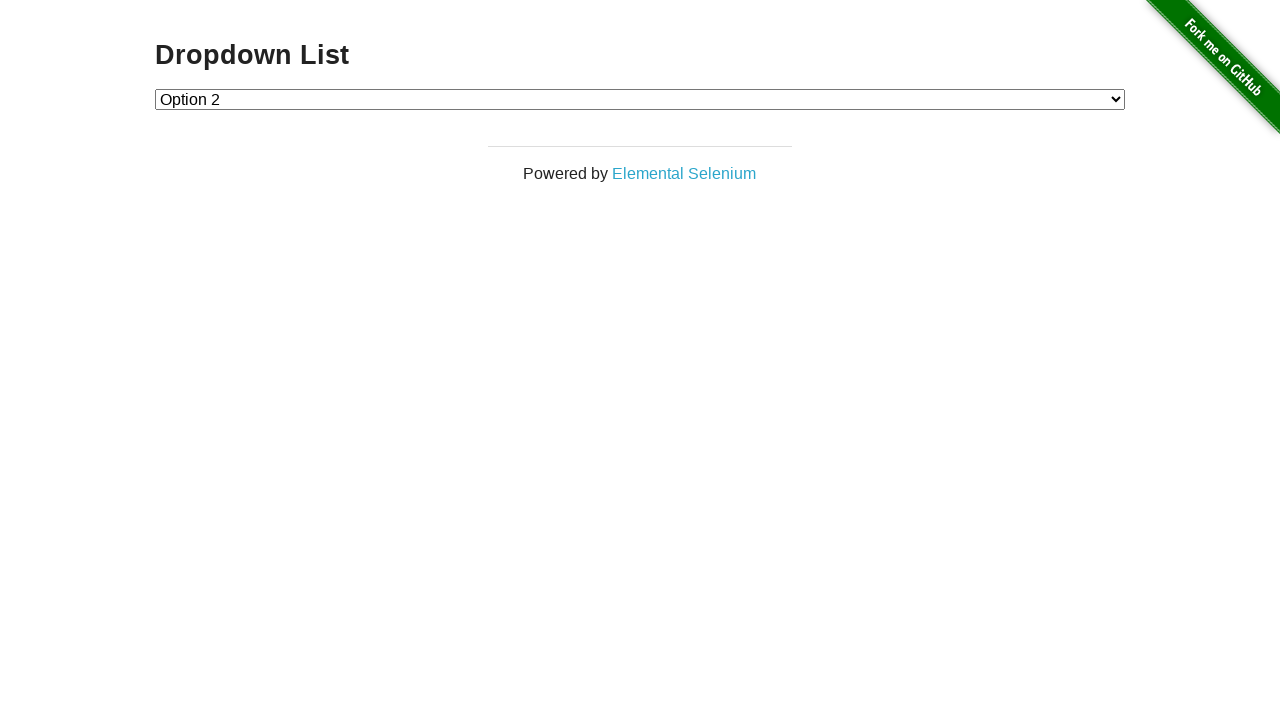